Tests the shop sorting functionality by checking the default sort order and then changing it to price descending

Starting URL: http://practice.automationtesting.in

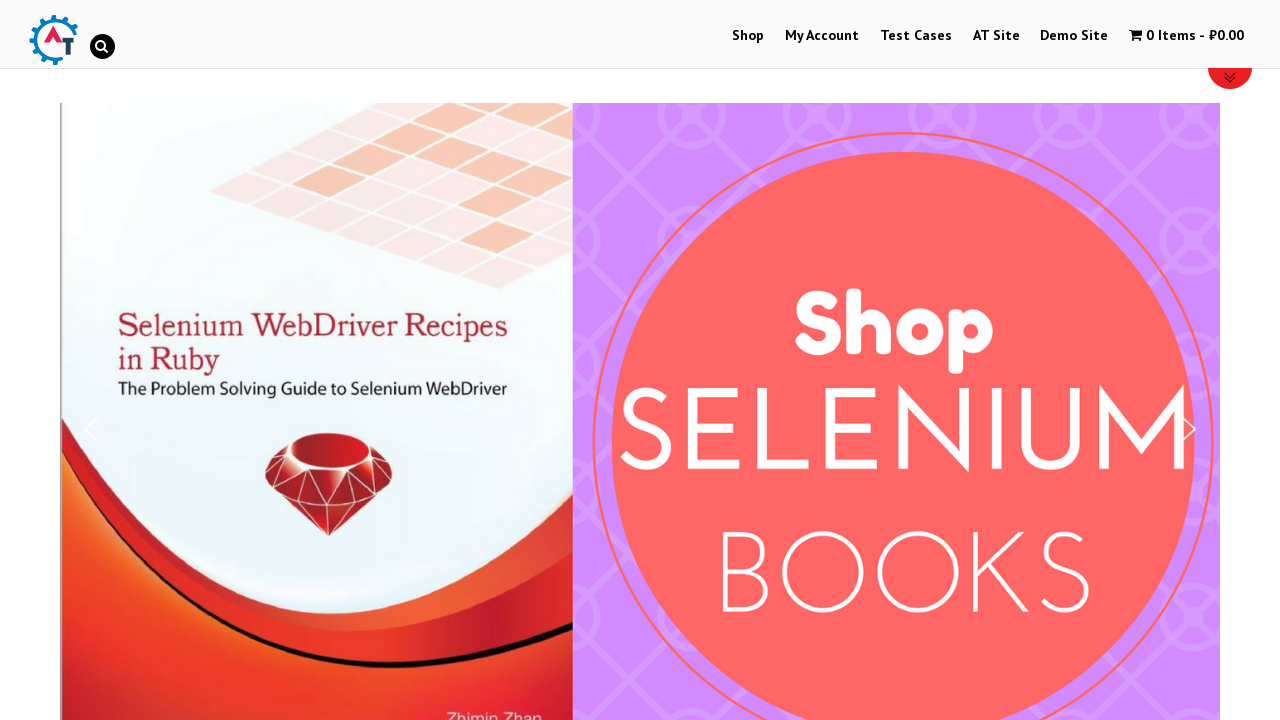

Clicked menu item to navigate to shop page at (748, 36) on #menu-item-40
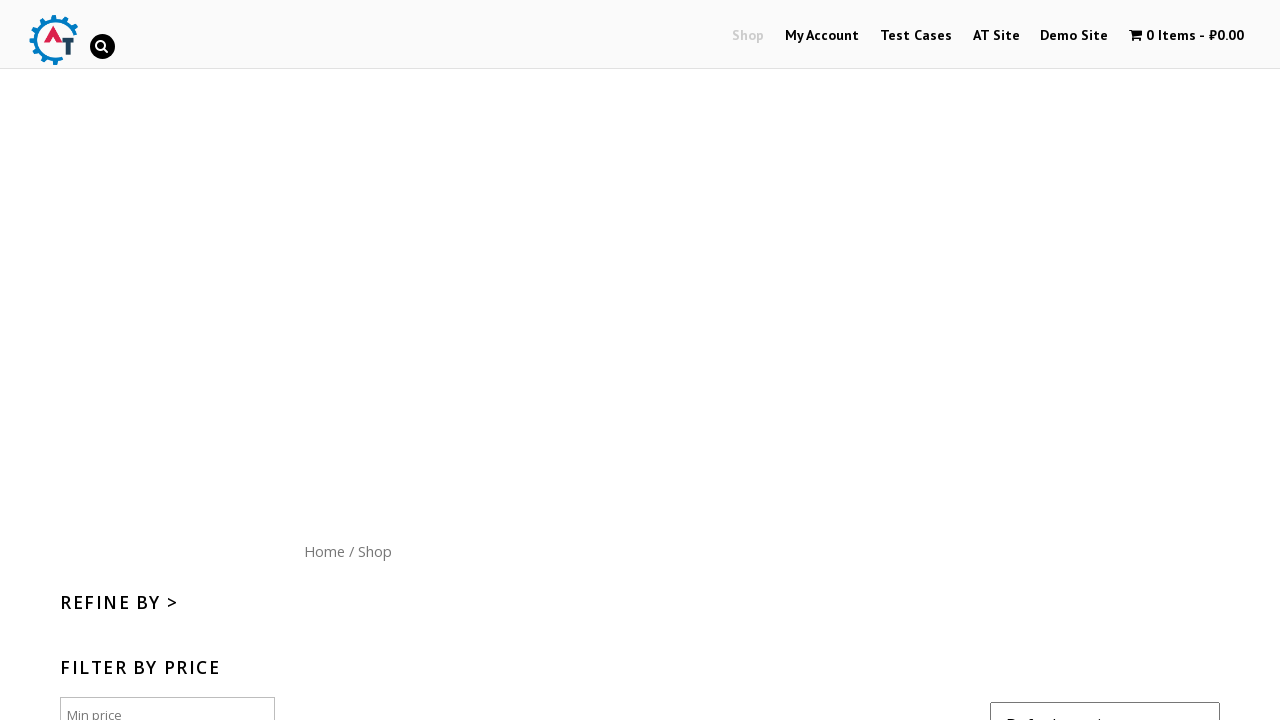

Orderby dropdown selector loaded
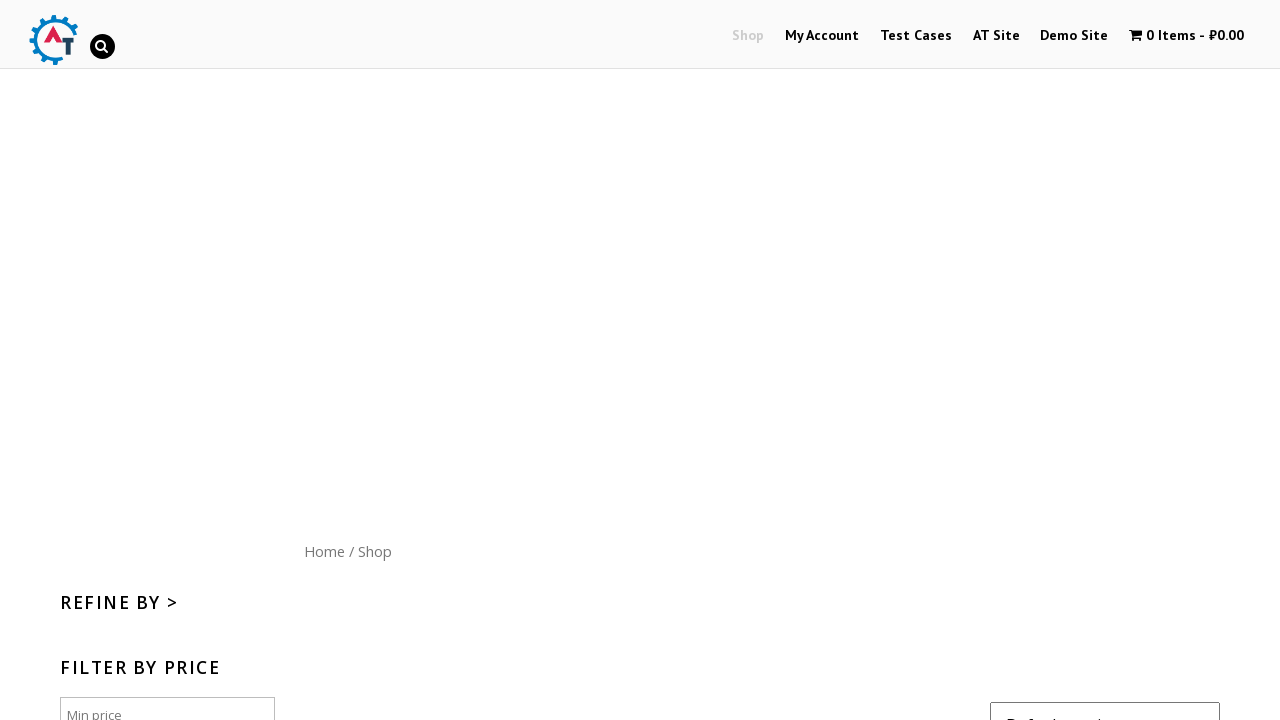

Retrieved default sorting value: menu_order
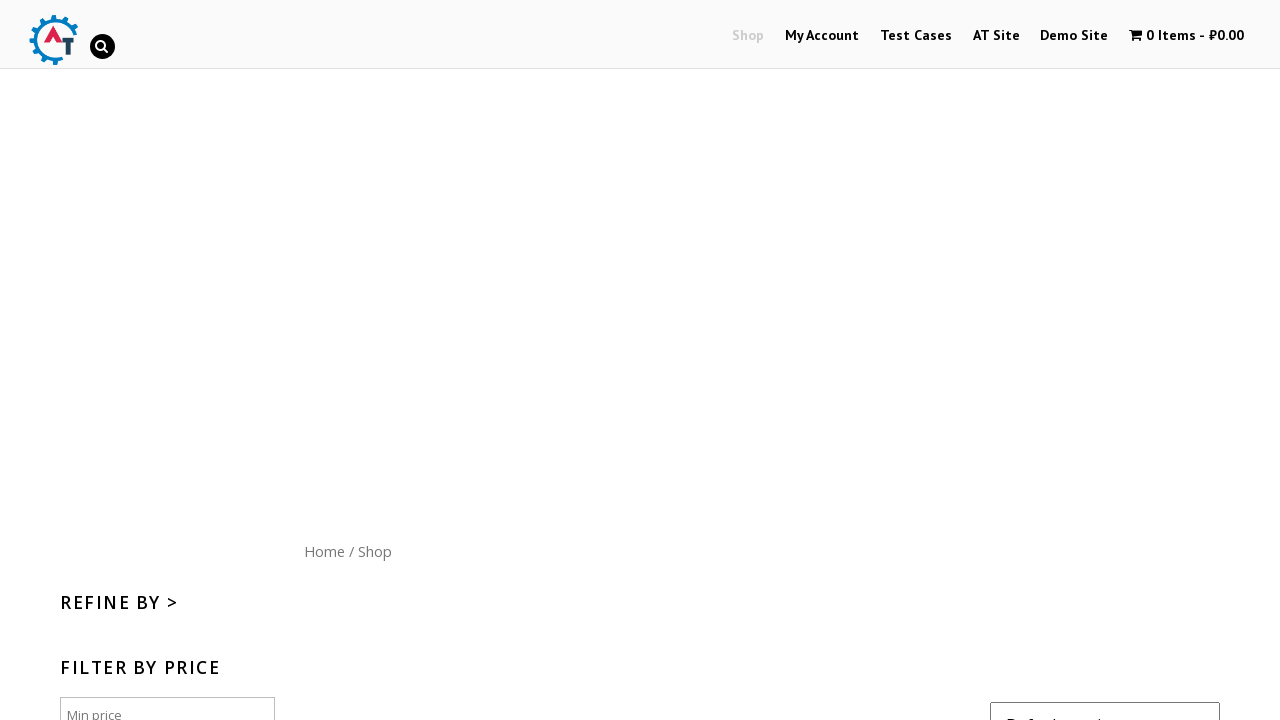

Changed sorting to price descending on select[name='orderby']
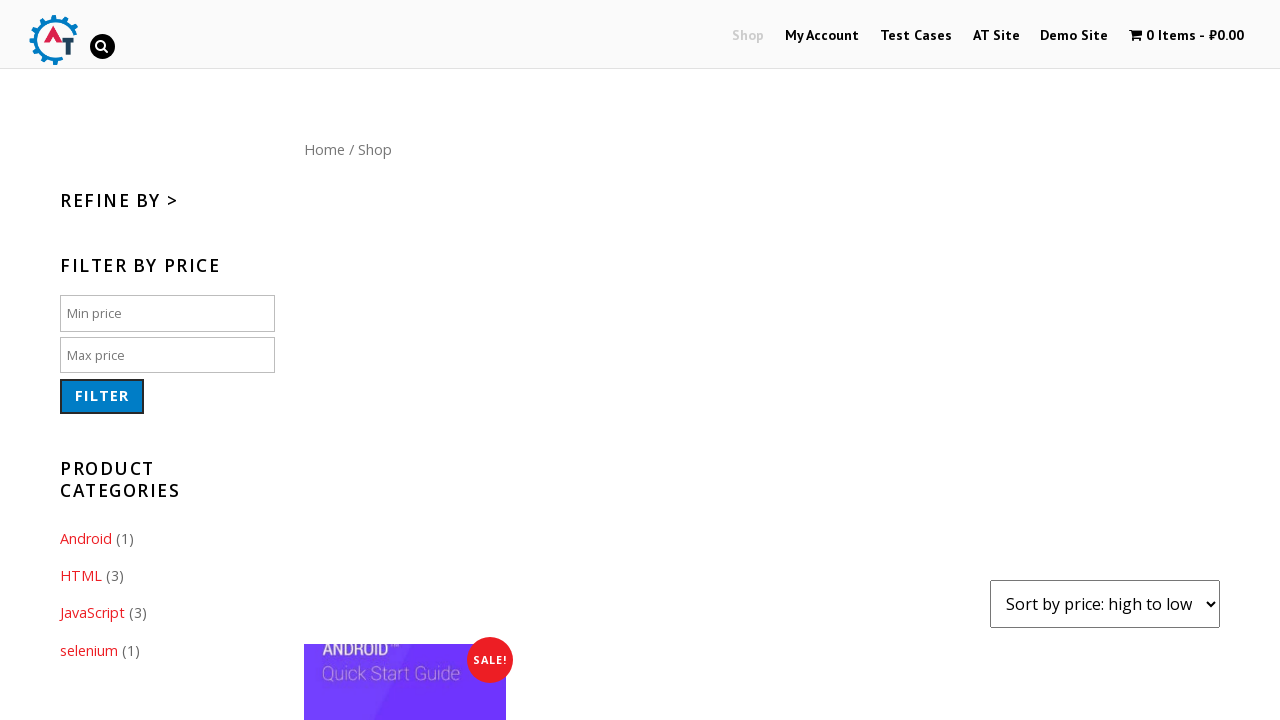

Retrieved new sorting value: price-desc
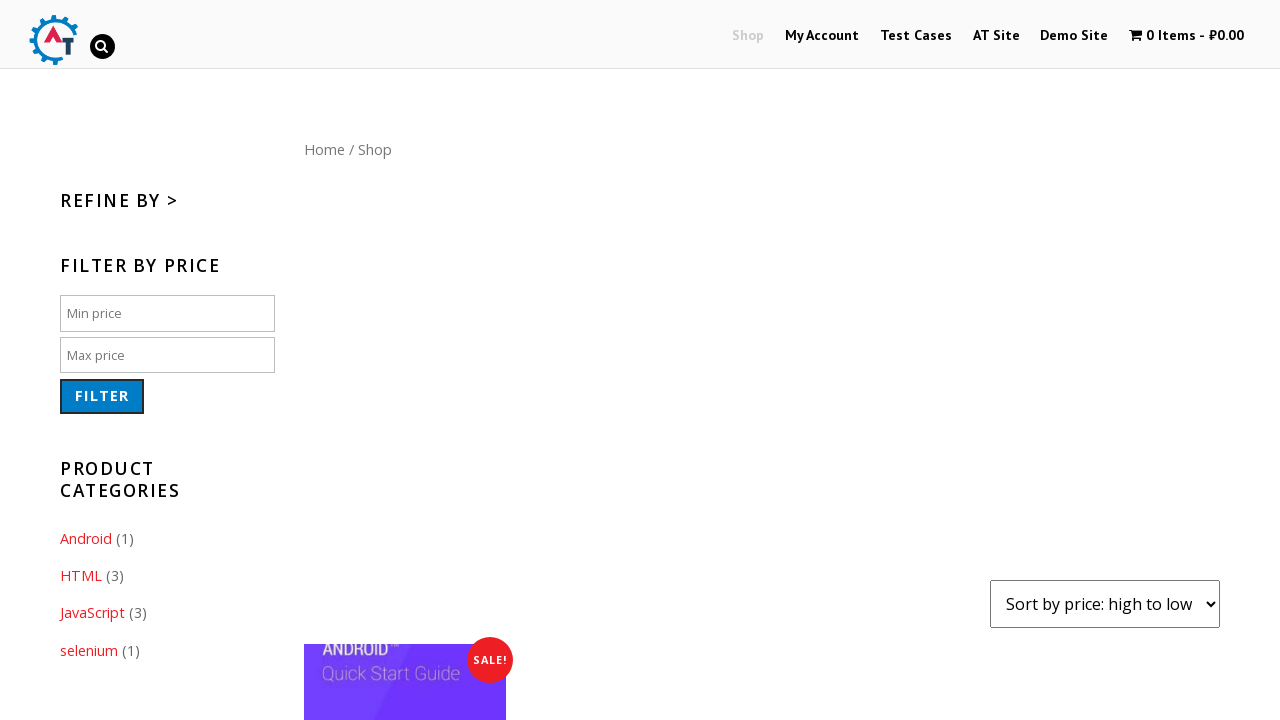

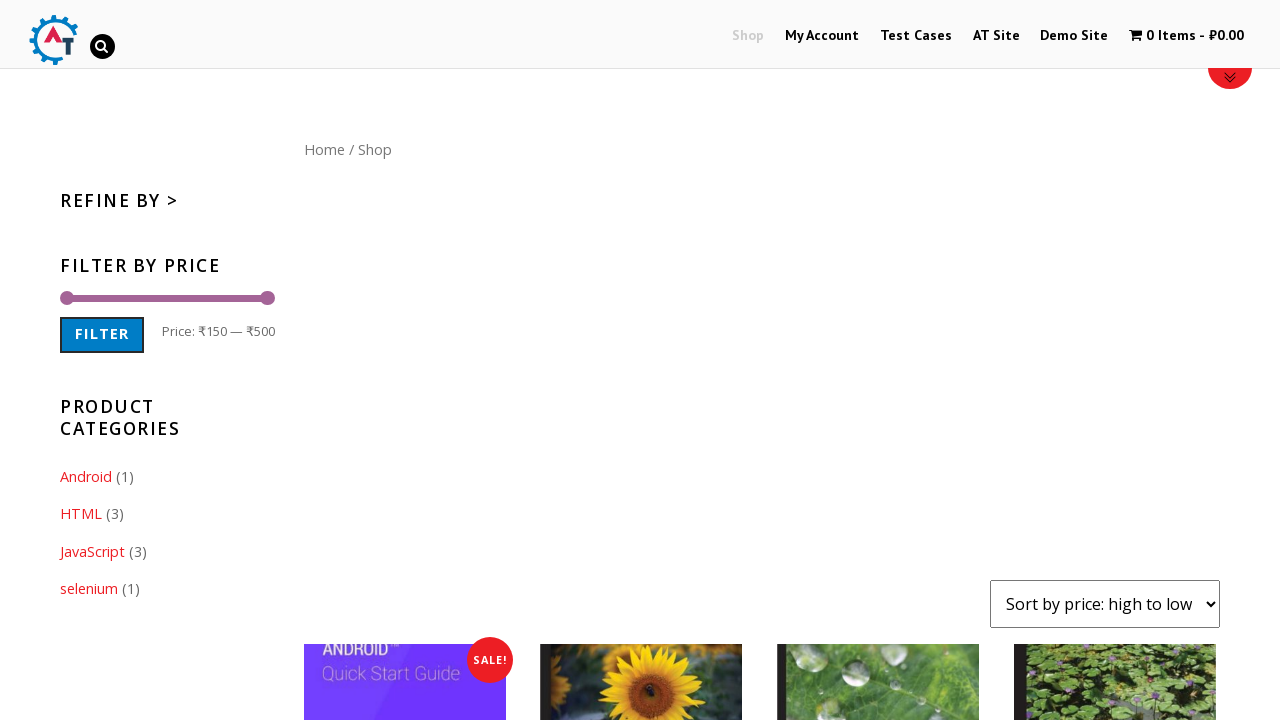